Navigates to the ICC Cricket men's Test team rankings page and verifies that the rankings table with team names and match counts is displayed.

Starting URL: https://www.icc-cricket.com/rankings/mens/team-rankings/test

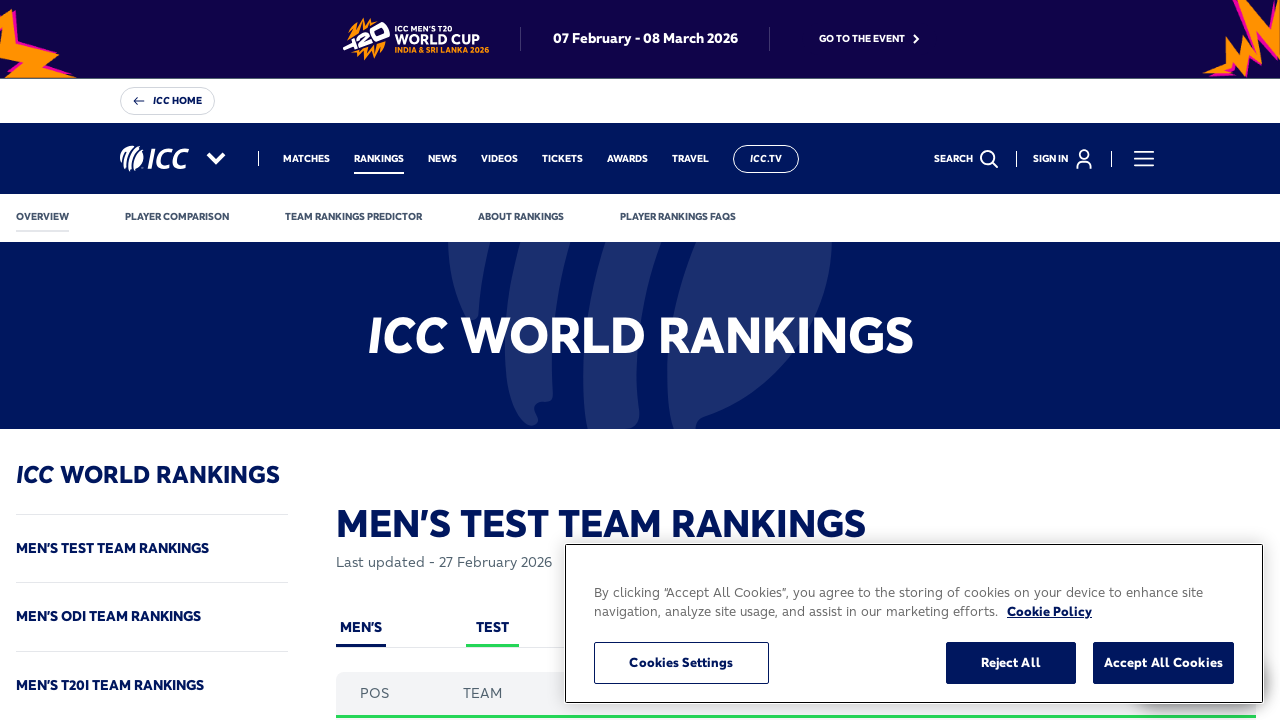

Navigated to ICC Cricket men's Test team rankings page
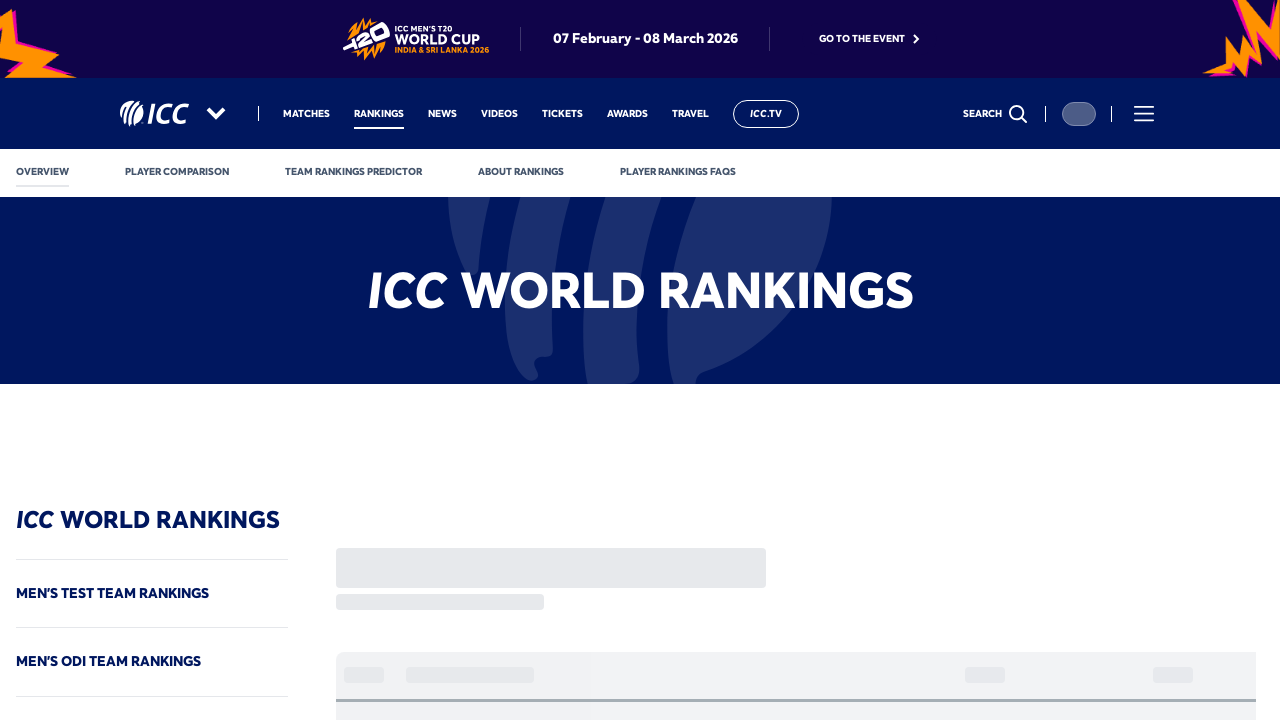

Rankings table loaded successfully
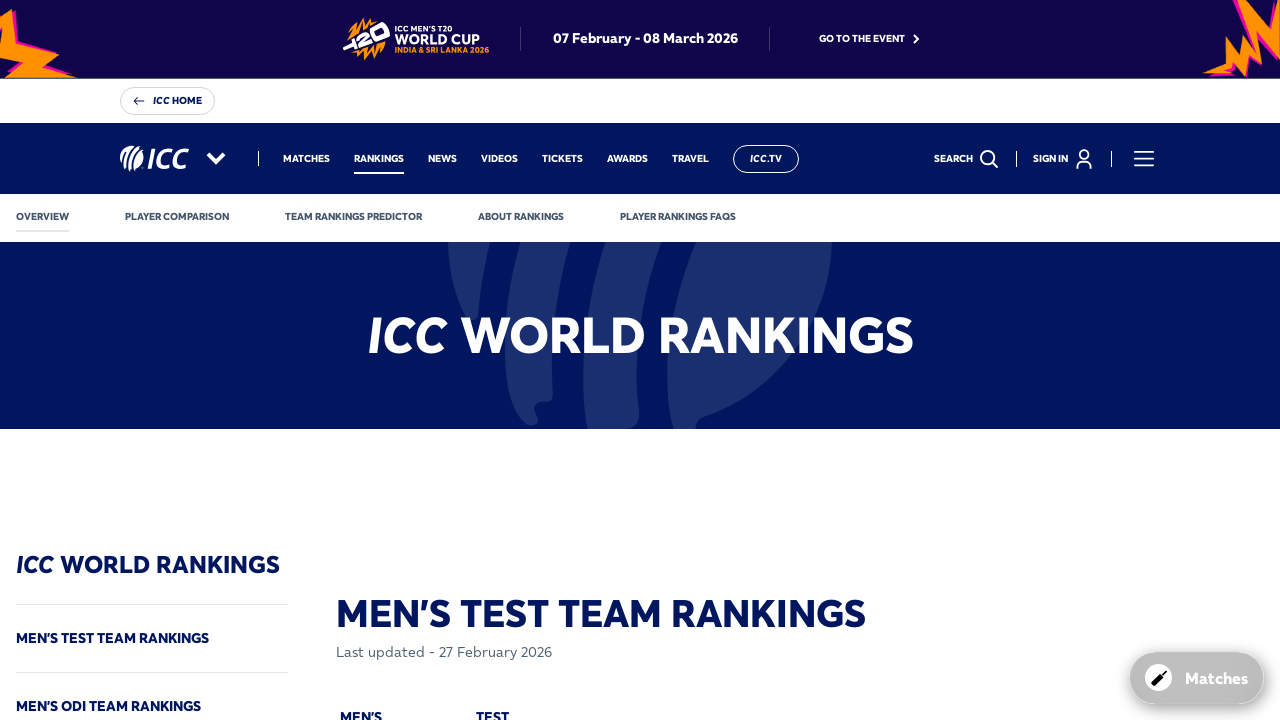

Team names column verified in first row
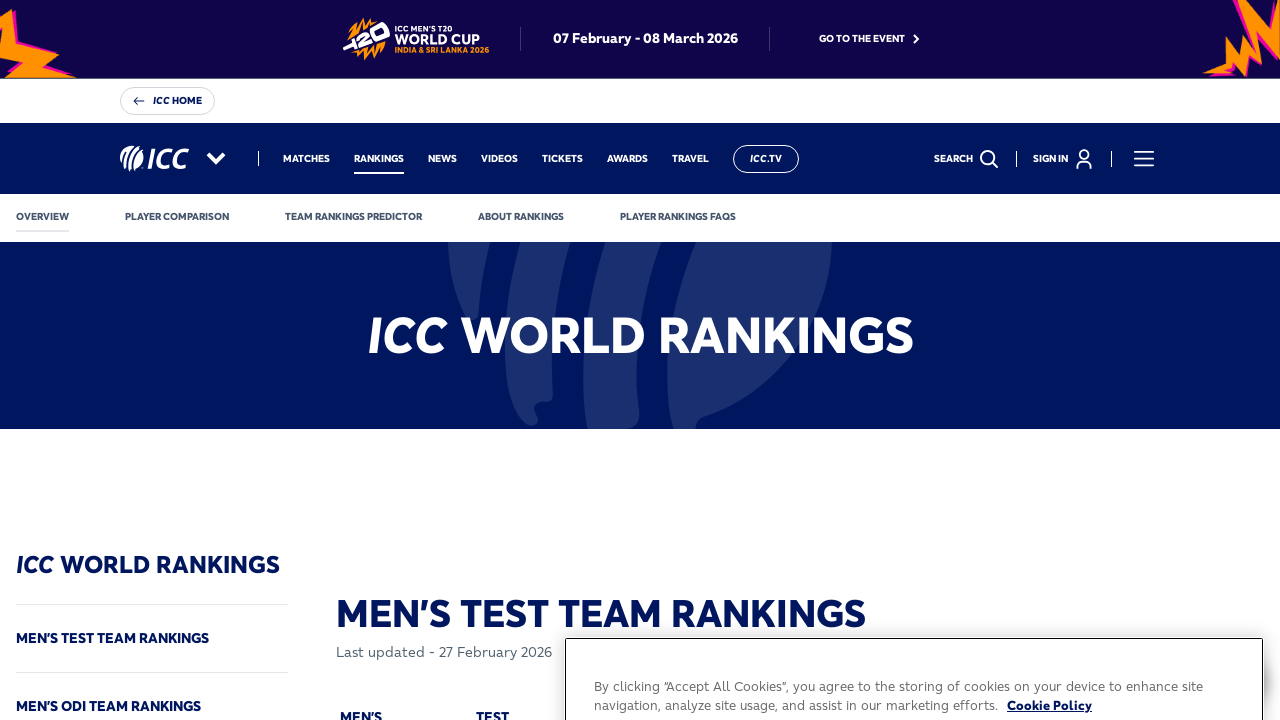

Match counts column verified in first row
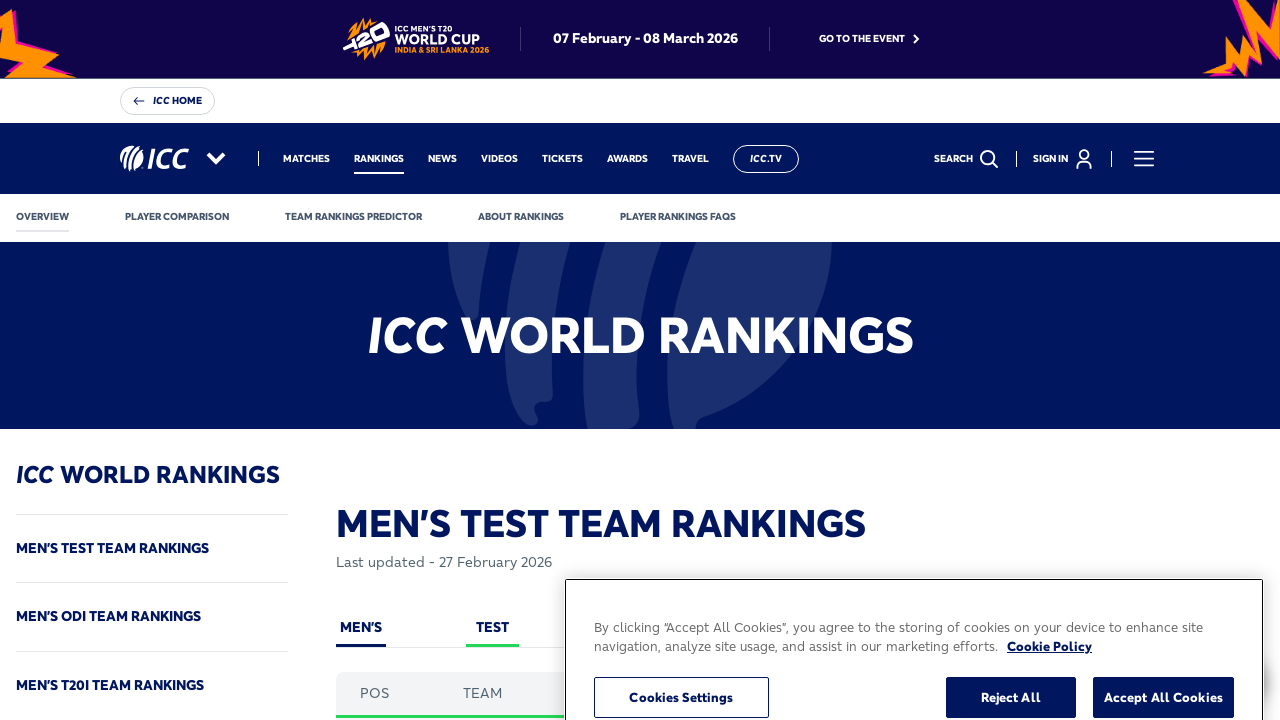

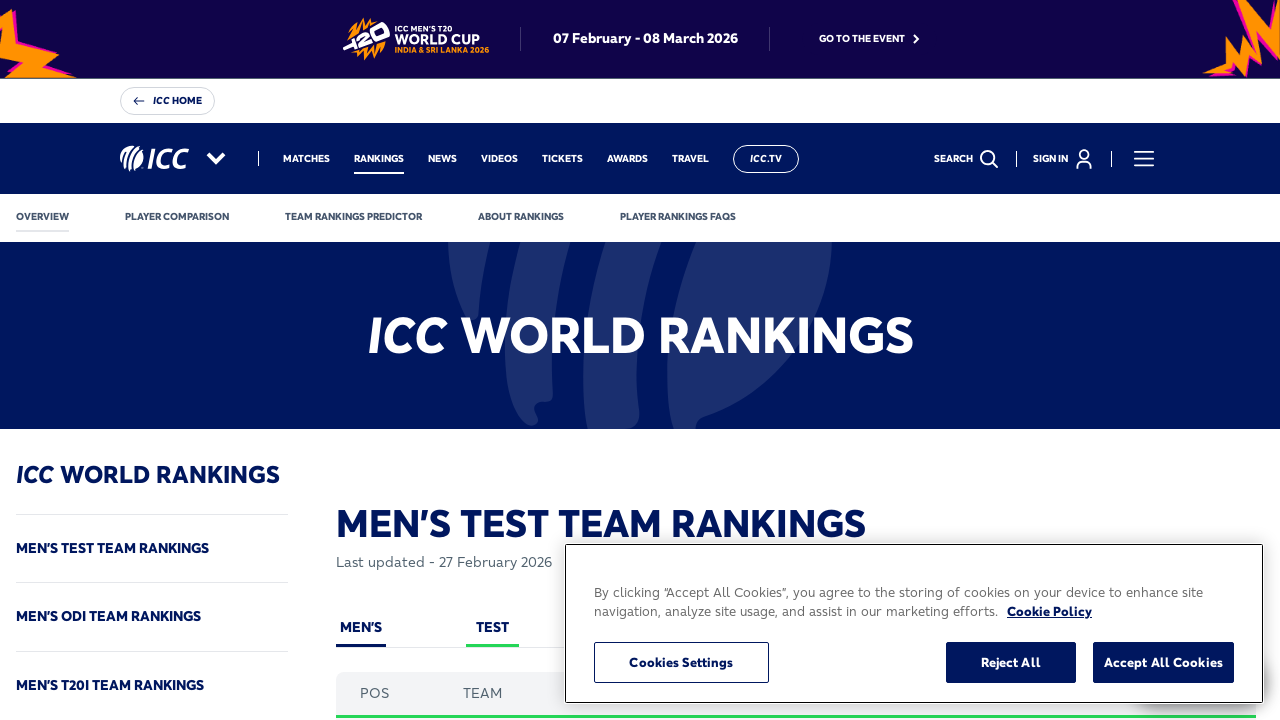